Tests clicking on an element on a GitHub user profile page

Starting URL: https://github.com/JonasMoura-J

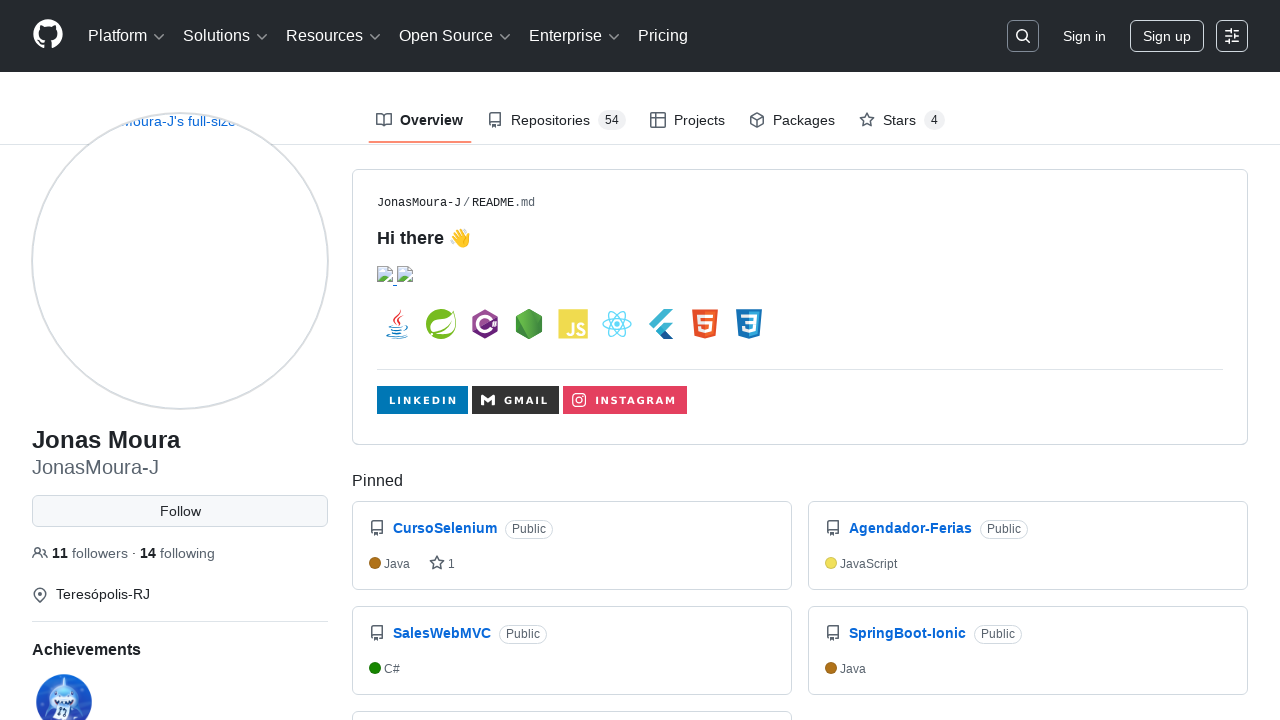

Waited for GitHub profile page to load with networkidle state
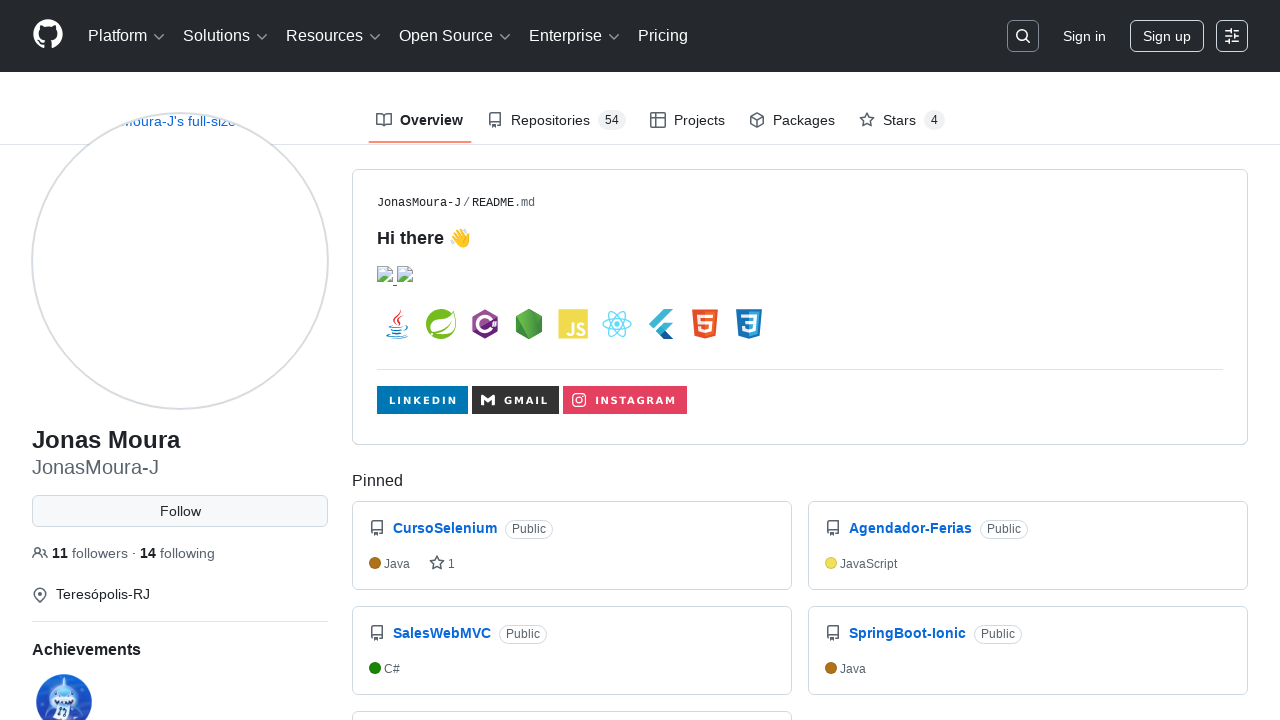

Clicked on Overview link in user profile navigation at (420, 120) on nav[aria-label='User profile'] a >> text=Overview
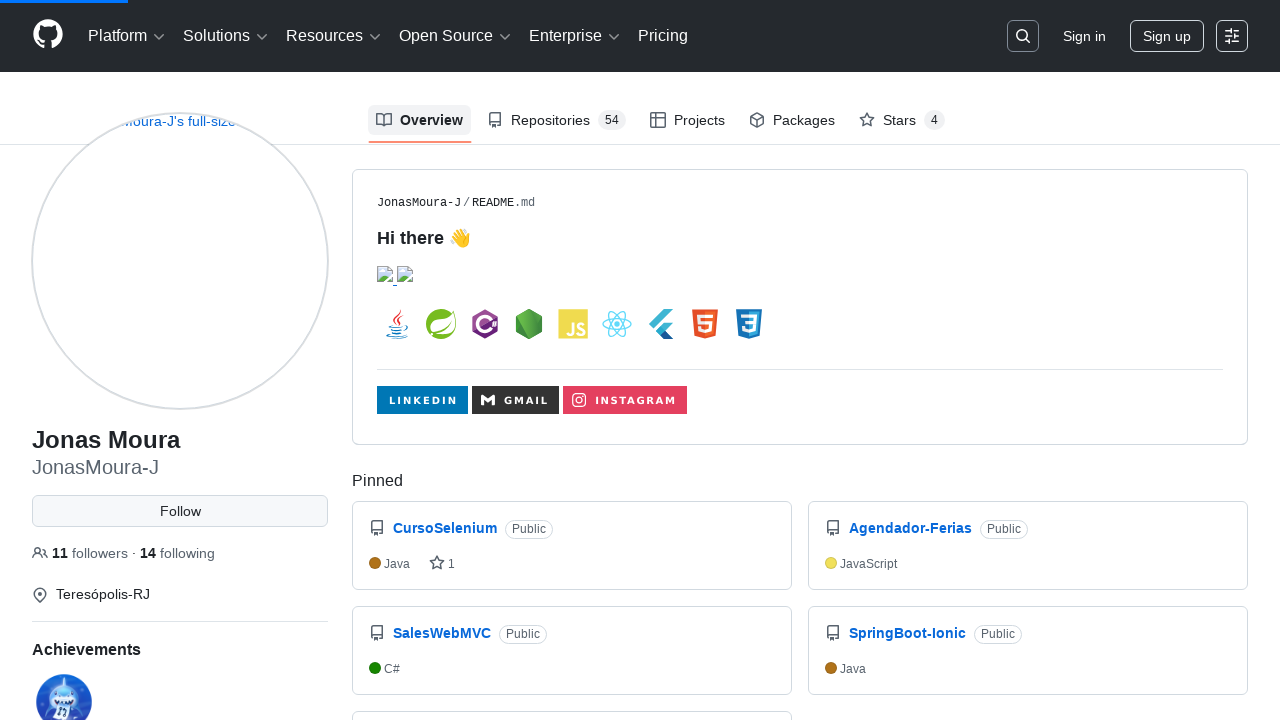

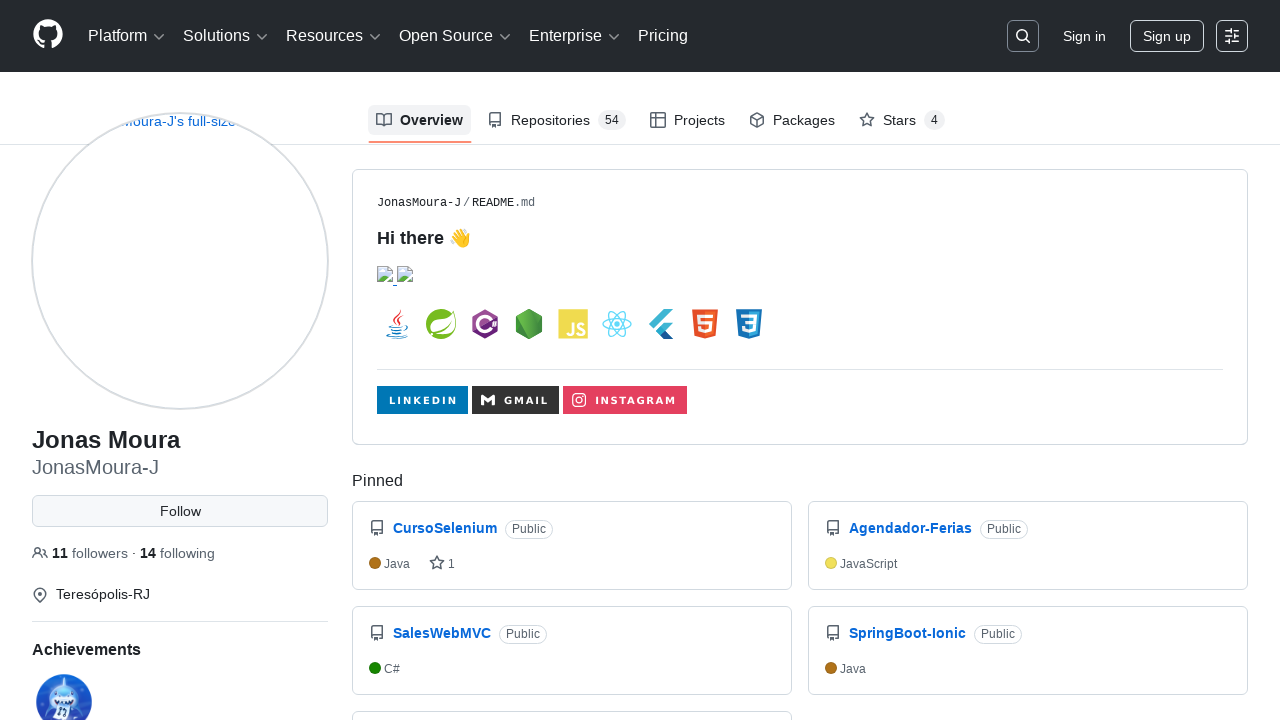